Tests drag and drop functionality on the jQuery UI Droppable demo page by dragging an element and dropping it onto a target droppable area within an iframe.

Starting URL: https://jqueryui.com/droppable/

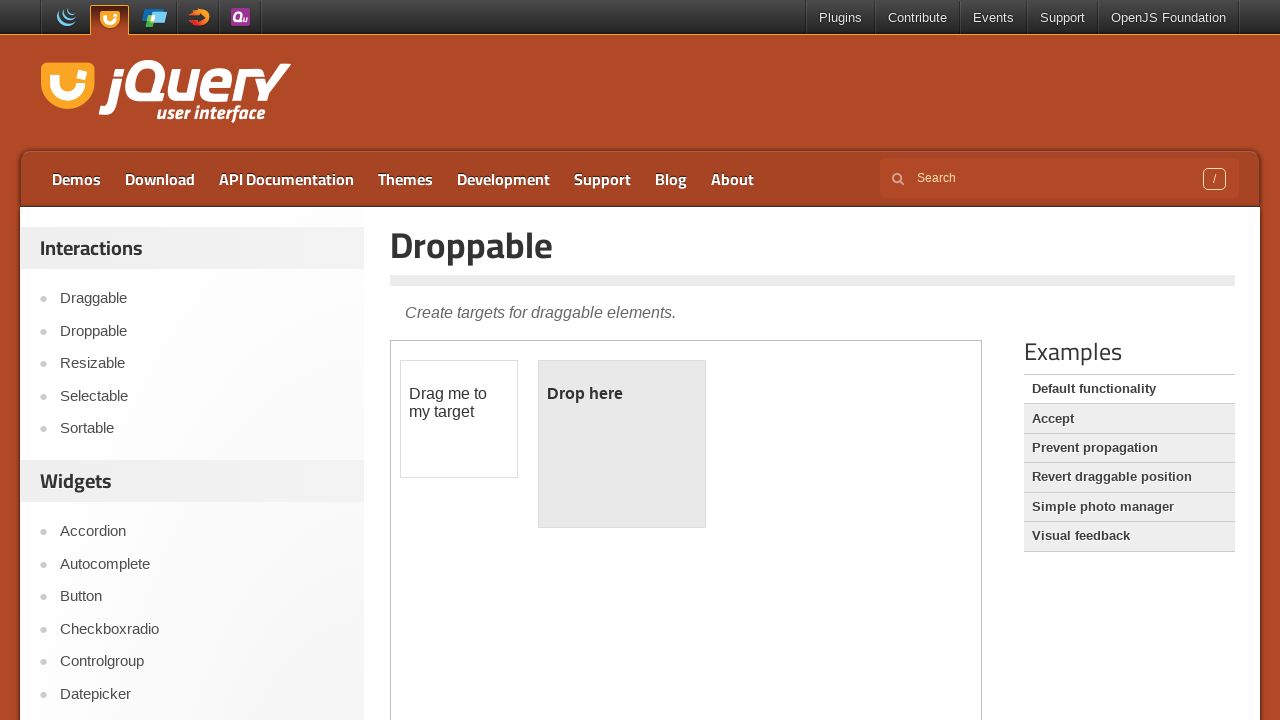

Located the demo iframe on the jQuery UI Droppable page
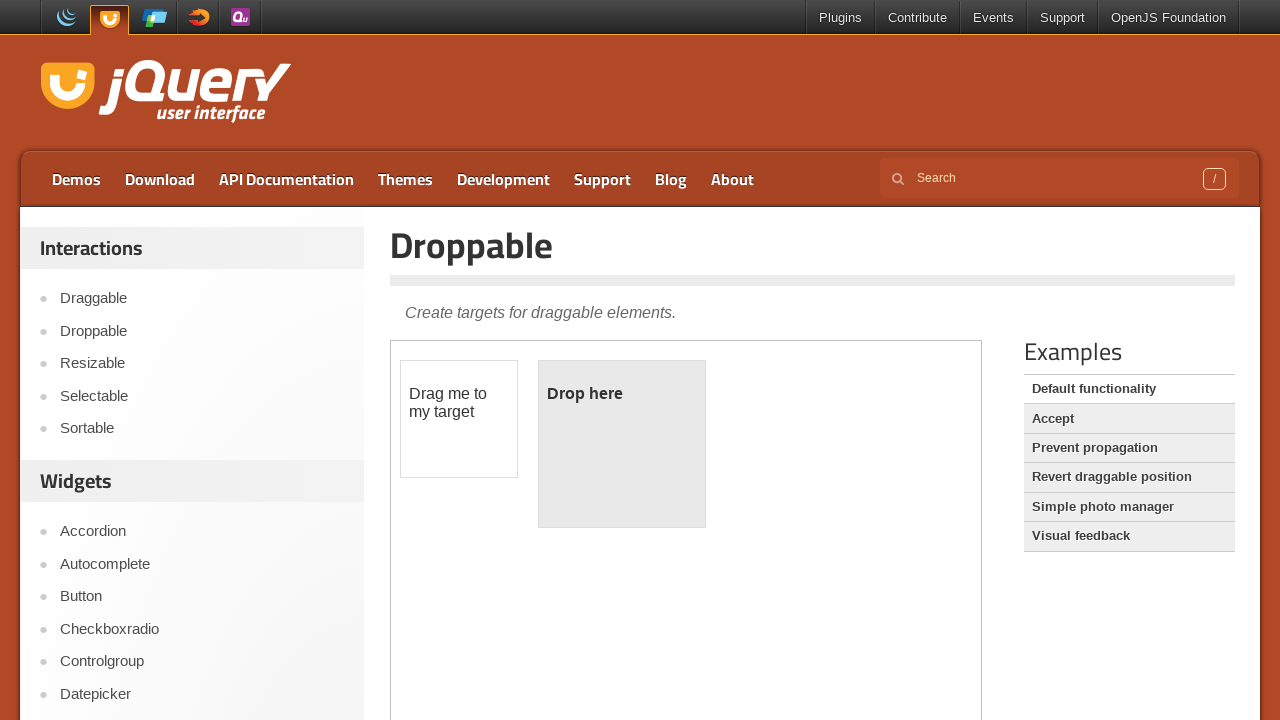

Located the draggable element within the iframe
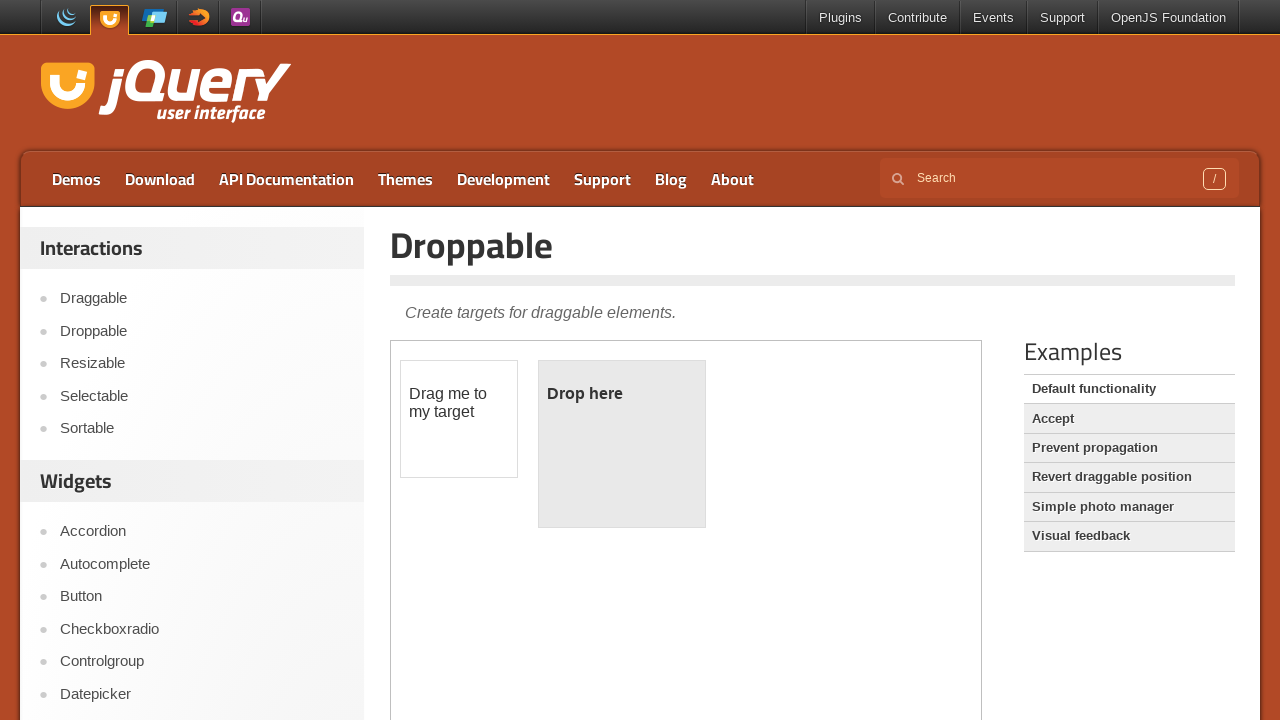

Located the droppable target area within the iframe
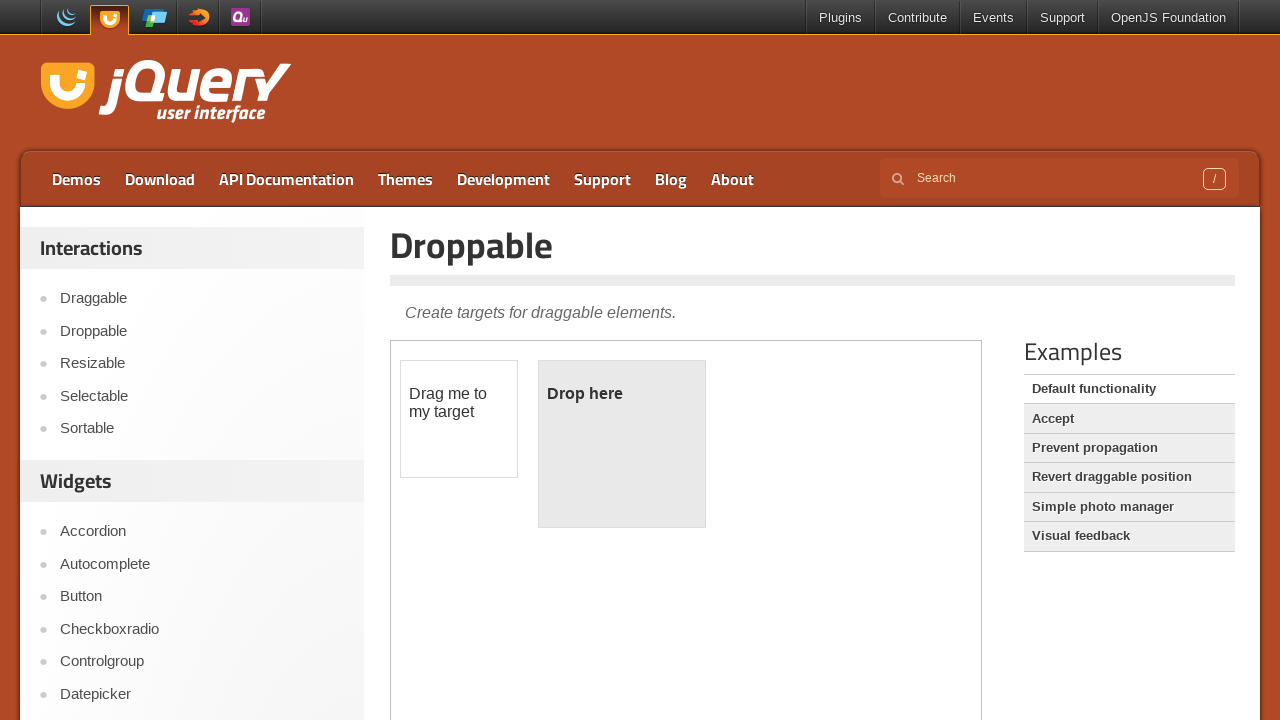

Dragged the draggable element and dropped it onto the droppable area at (622, 444)
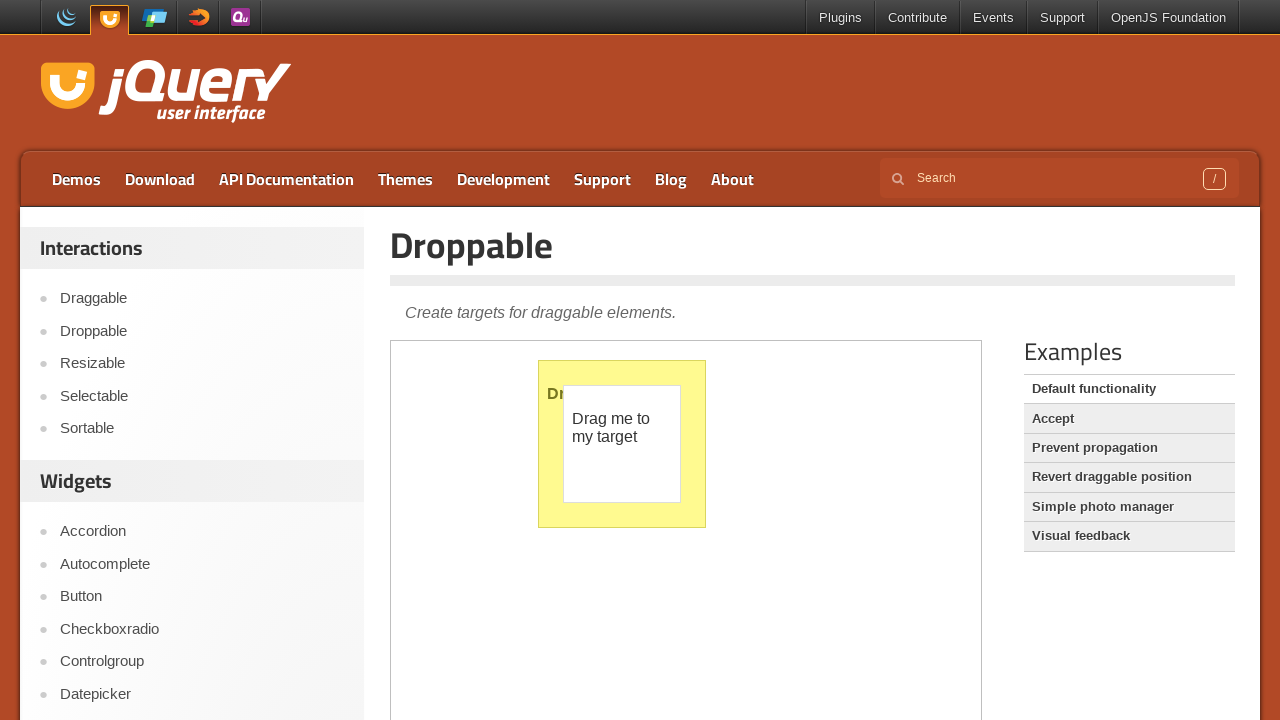

Verified that the drop action completed successfully - droppable element now shows 'Dropped!' text
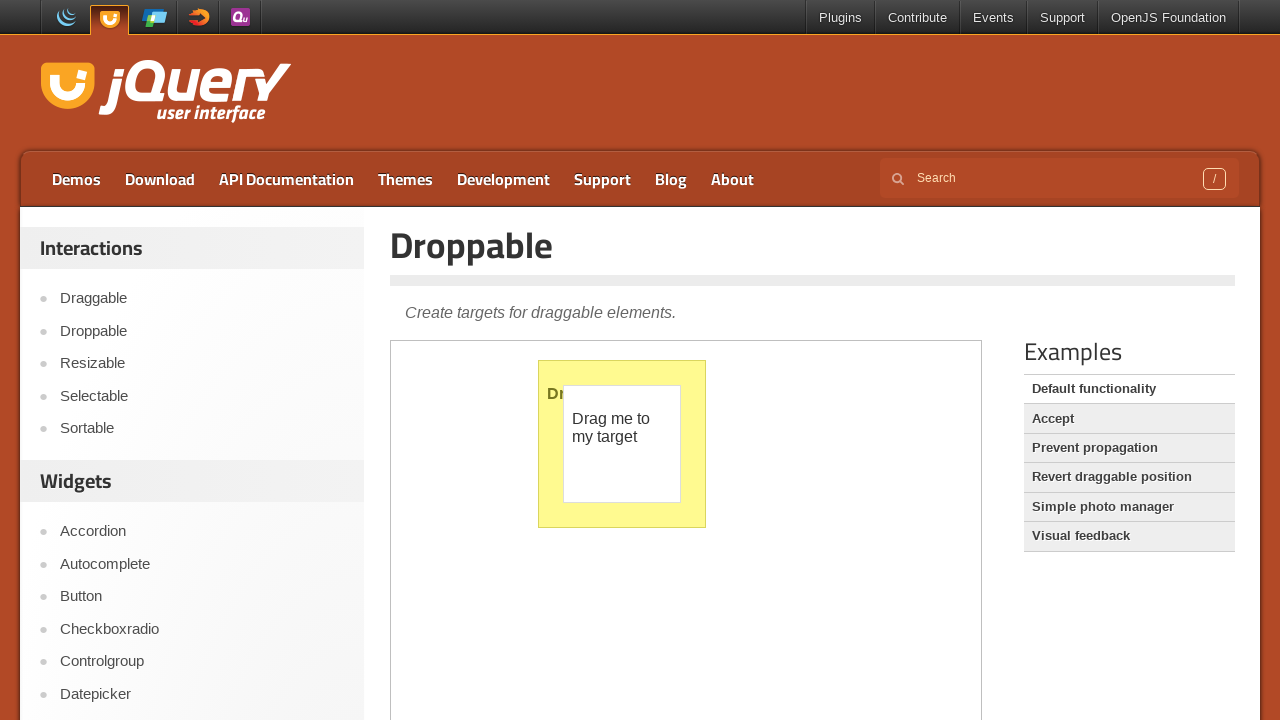

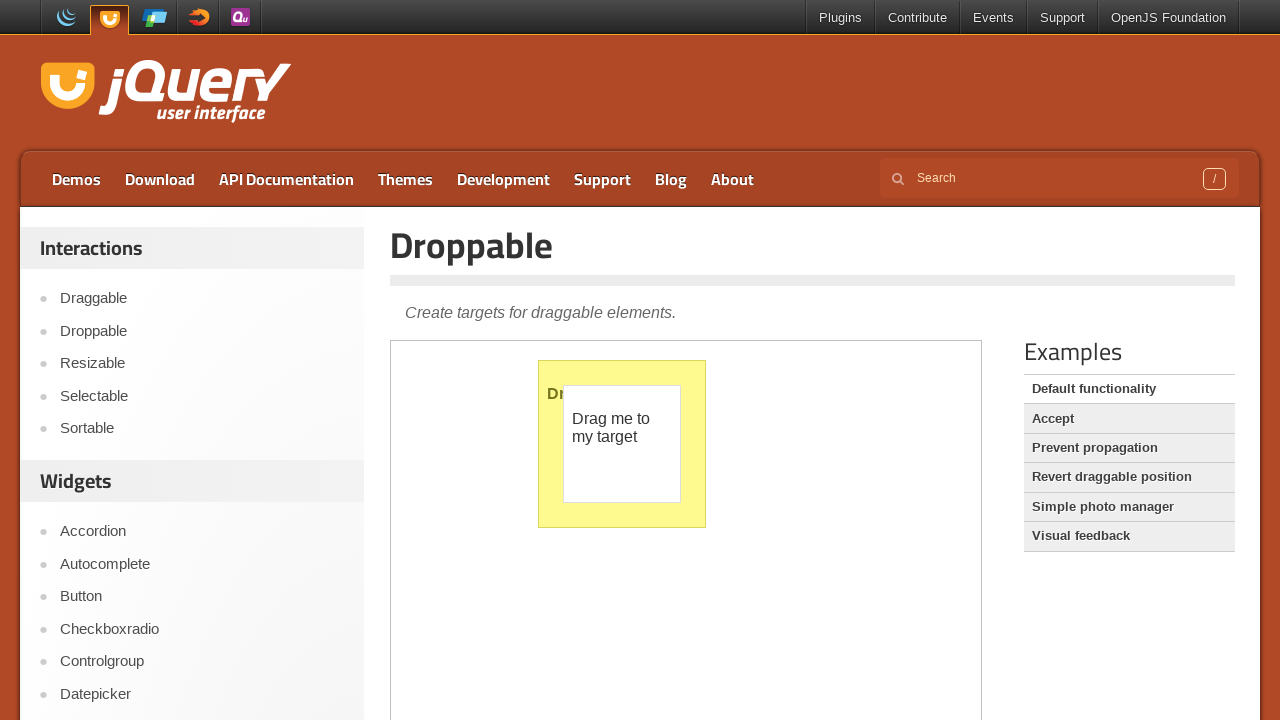